Navigates to the W3Schools HTML tables tutorial page and verifies that the sample customer table is present with its rows, columns, and specific data elements.

Starting URL: https://www.w3schools.com/html/html_tables.asp

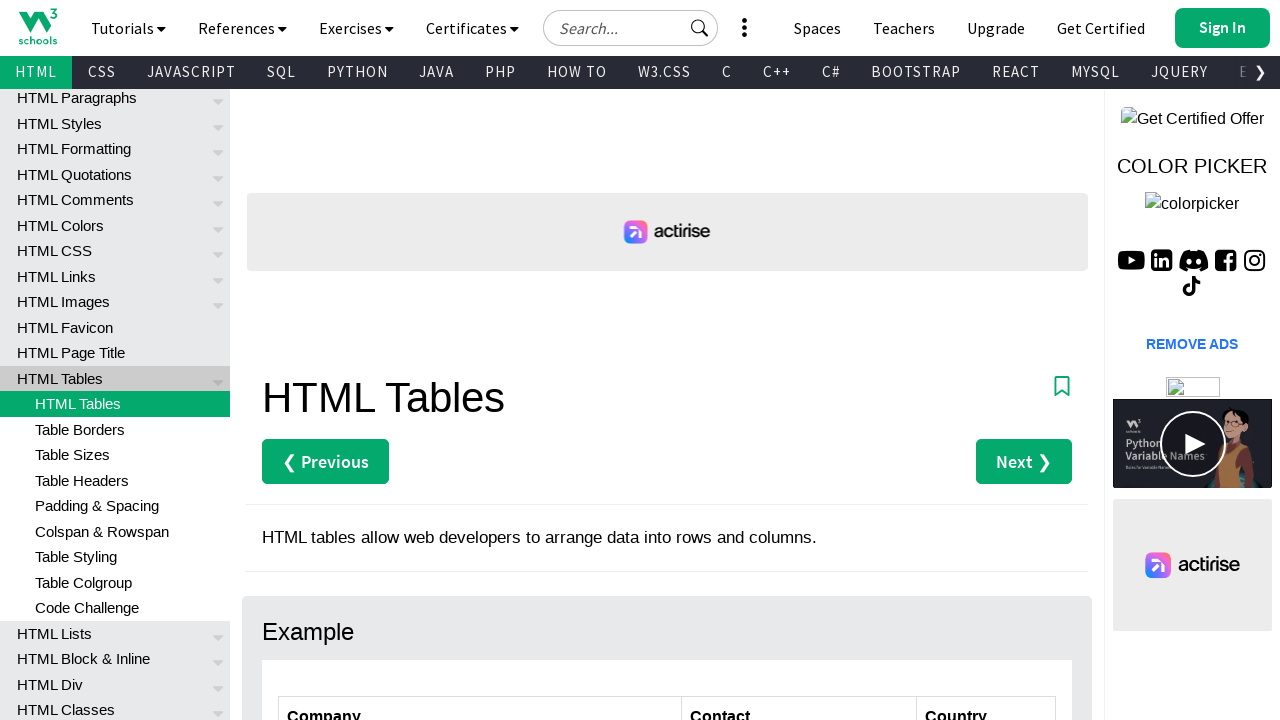

Navigated to W3Schools HTML tables tutorial page
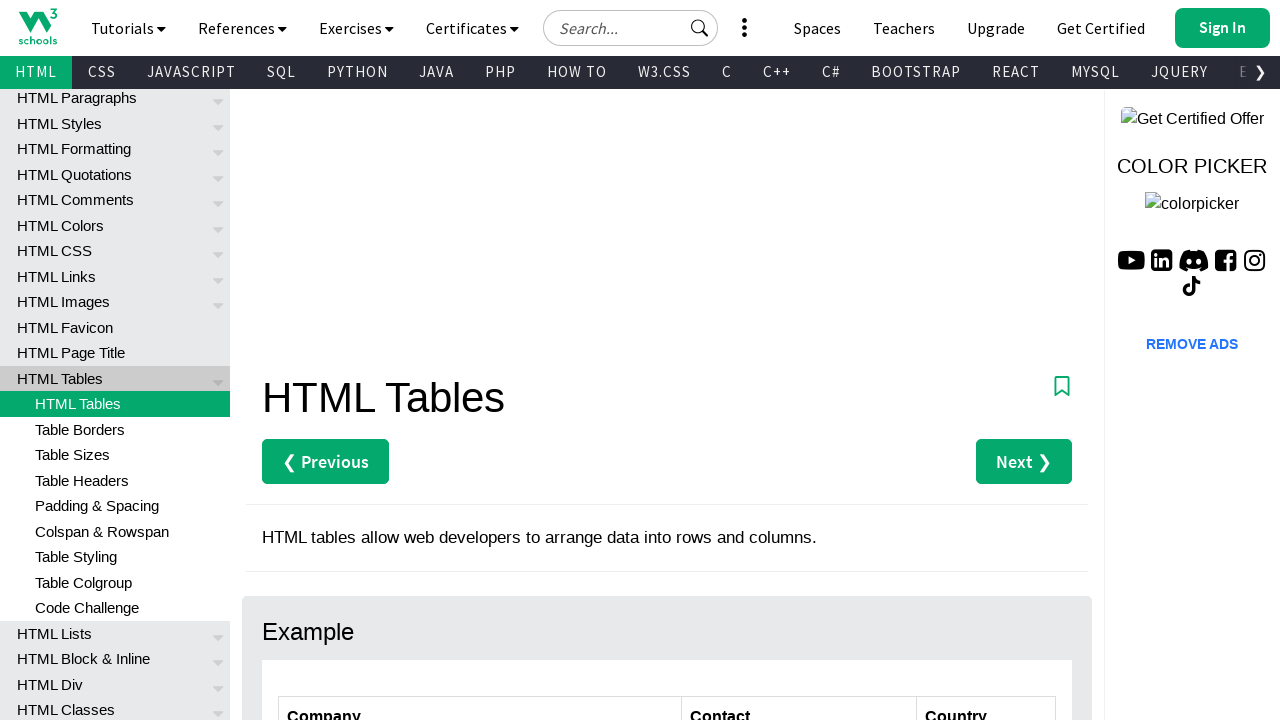

Customers table with id 'customers' is now visible
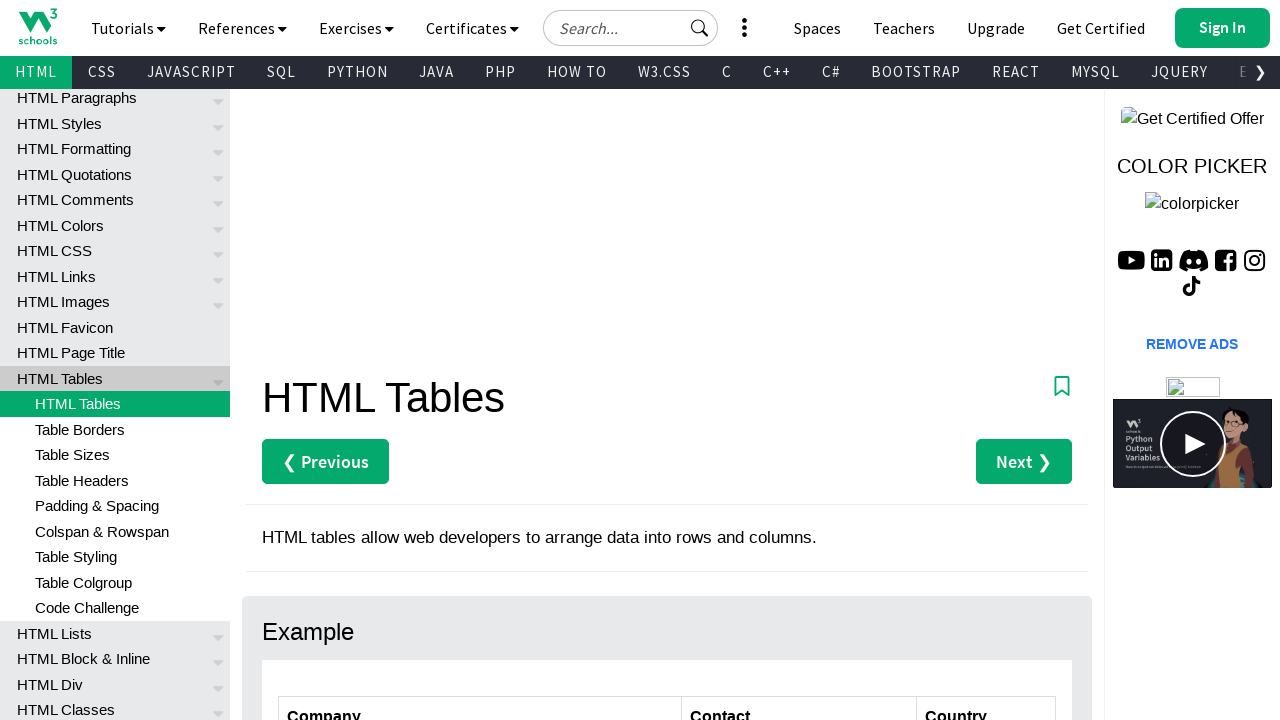

First table row in customers table is now visible
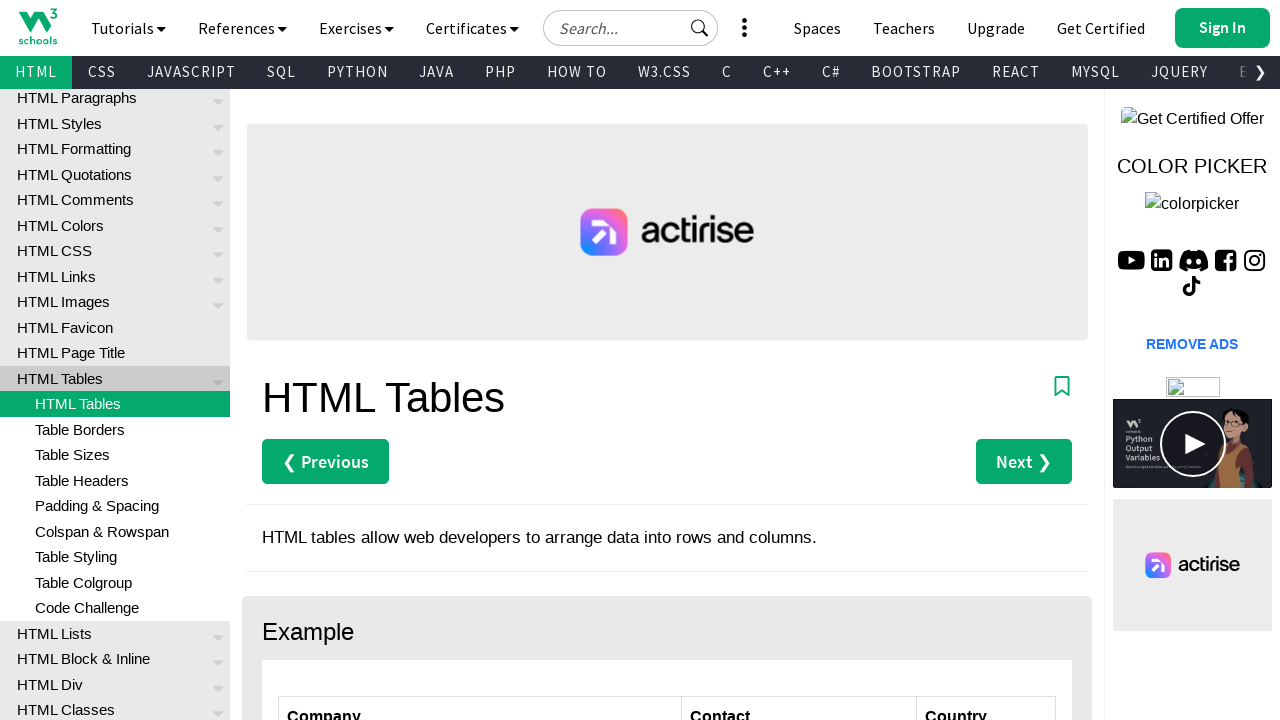

First table header column in customers table is now visible
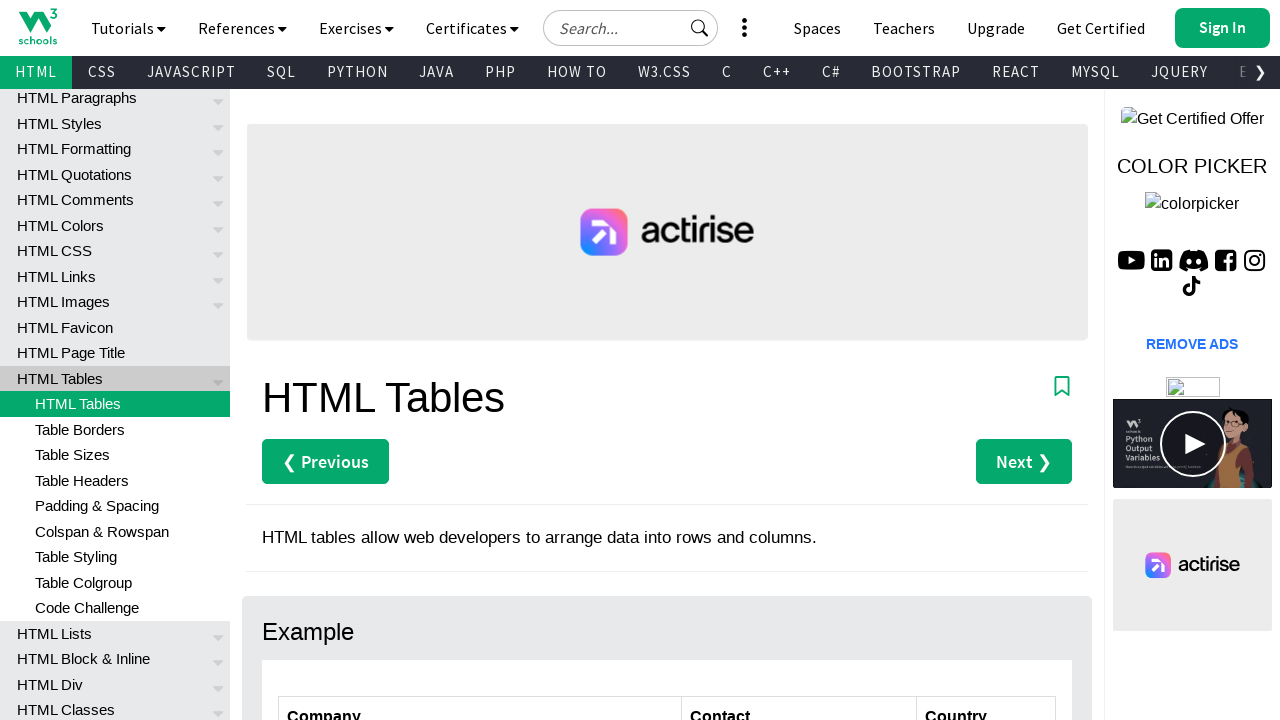

Country cell for 'Island Trading' company is now visible
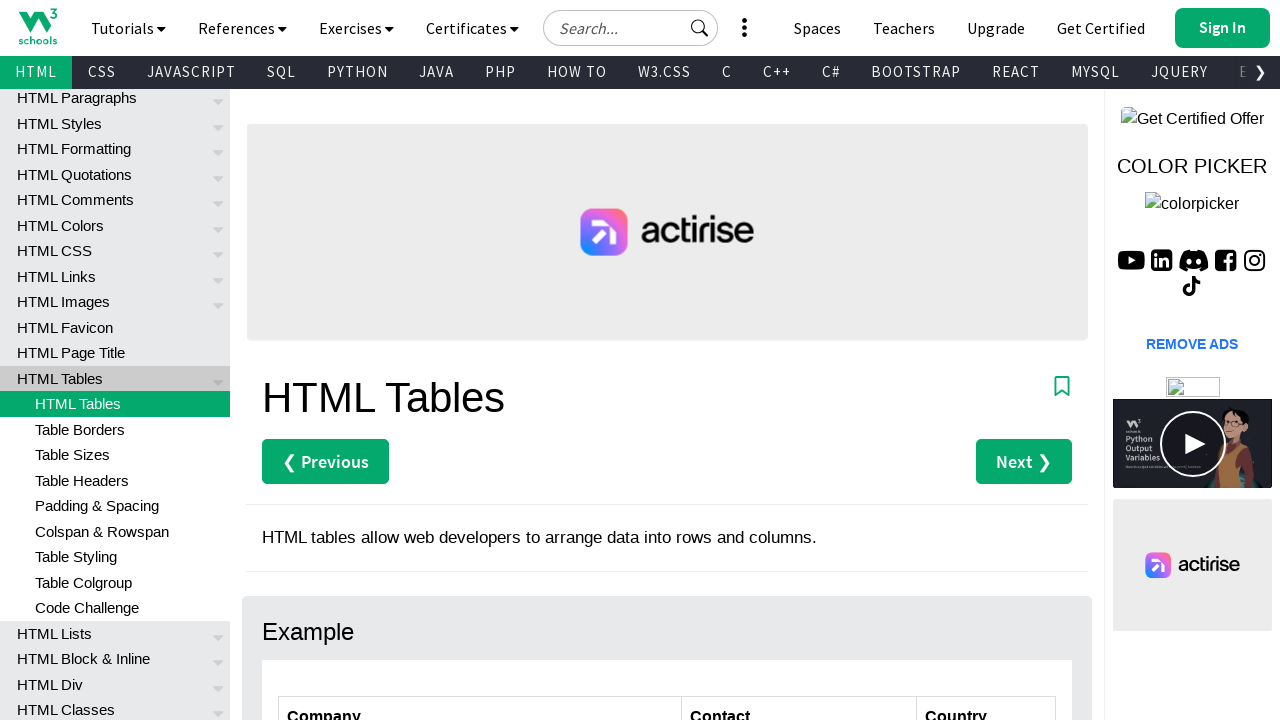

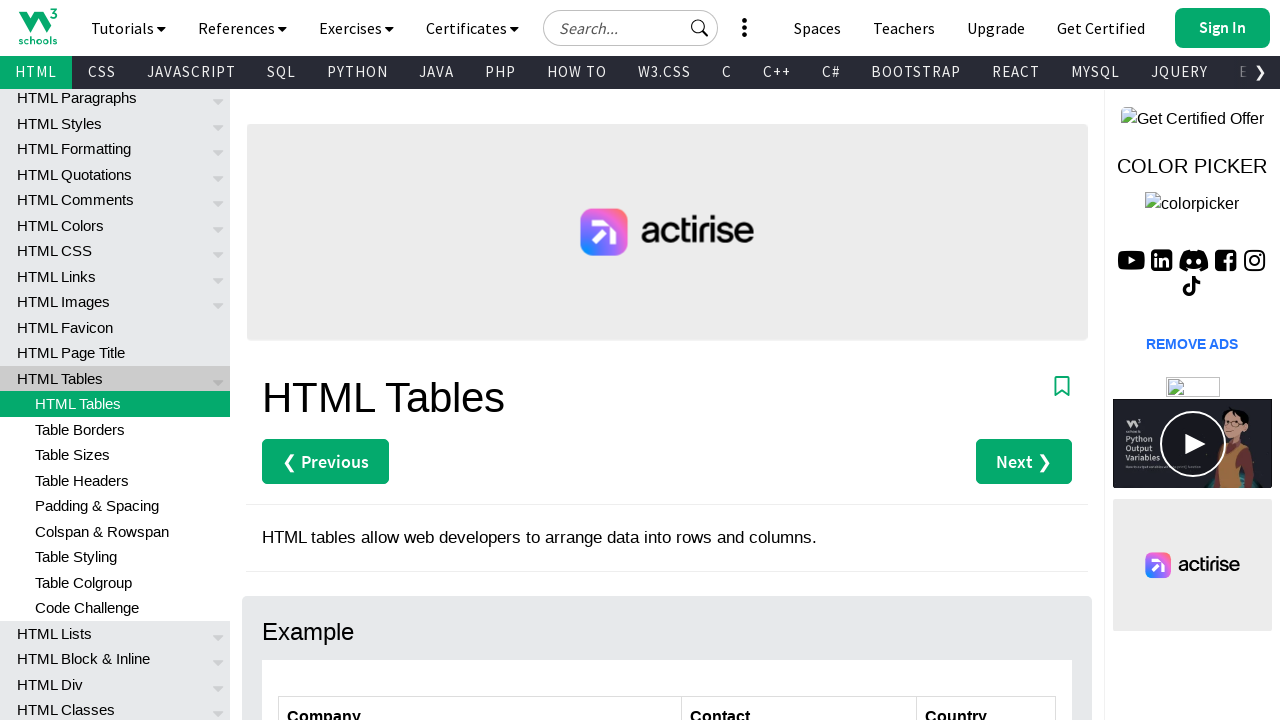